Searches for "style guide" on Python.org, clicks on the first search result, and then clicks on a link within the result page to navigate to the PEP 8 style guide.

Starting URL: https://www.python.org/

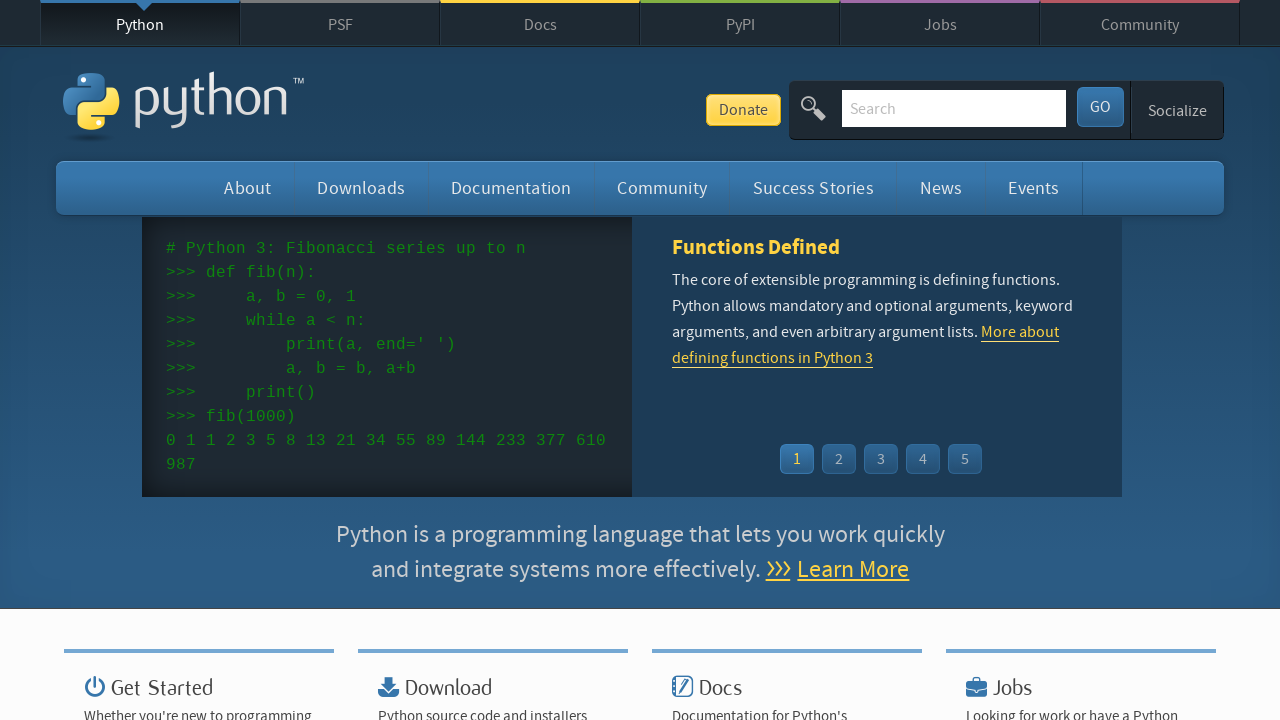

Filled search field with 'style guide' on #id-search-field
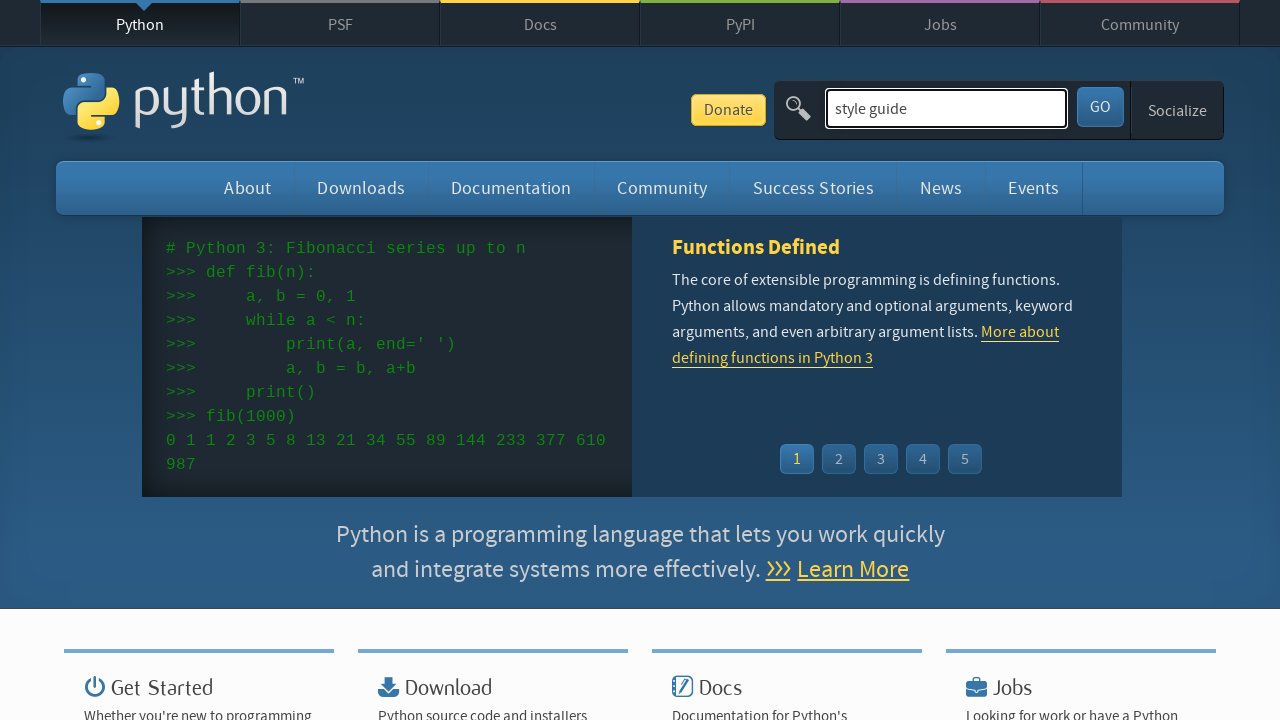

Pressed Enter to submit search
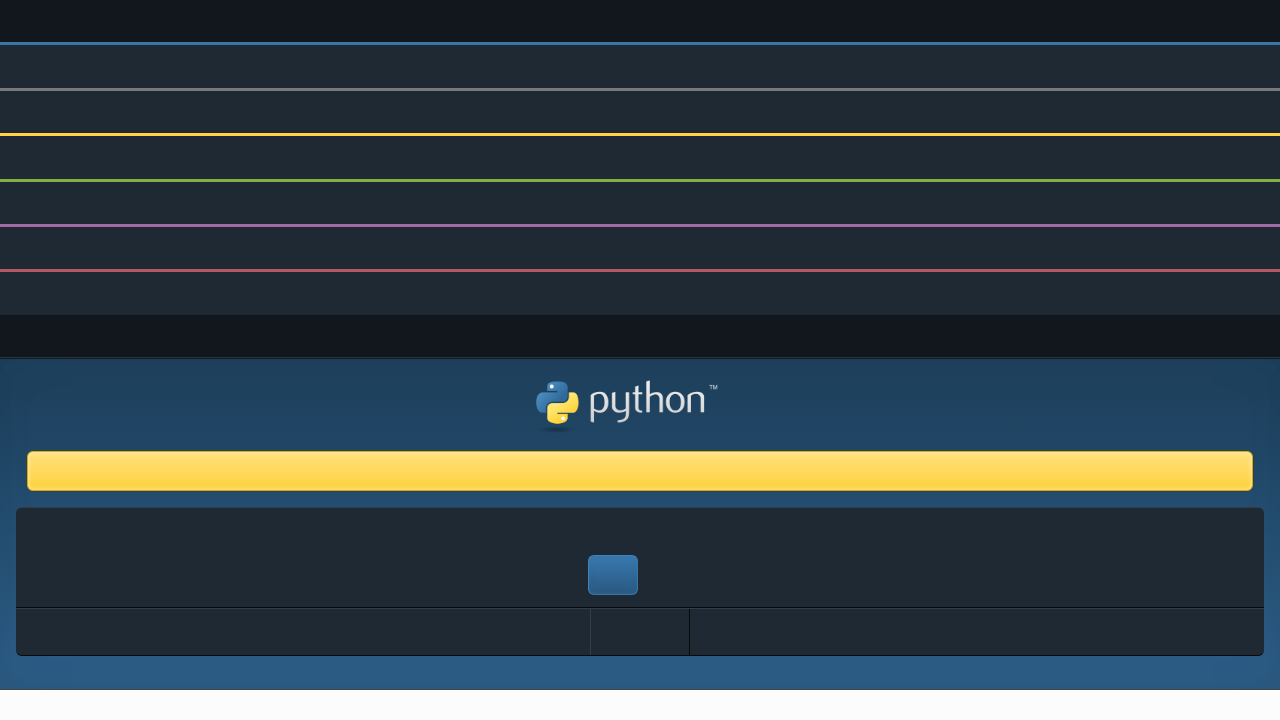

Search results loaded
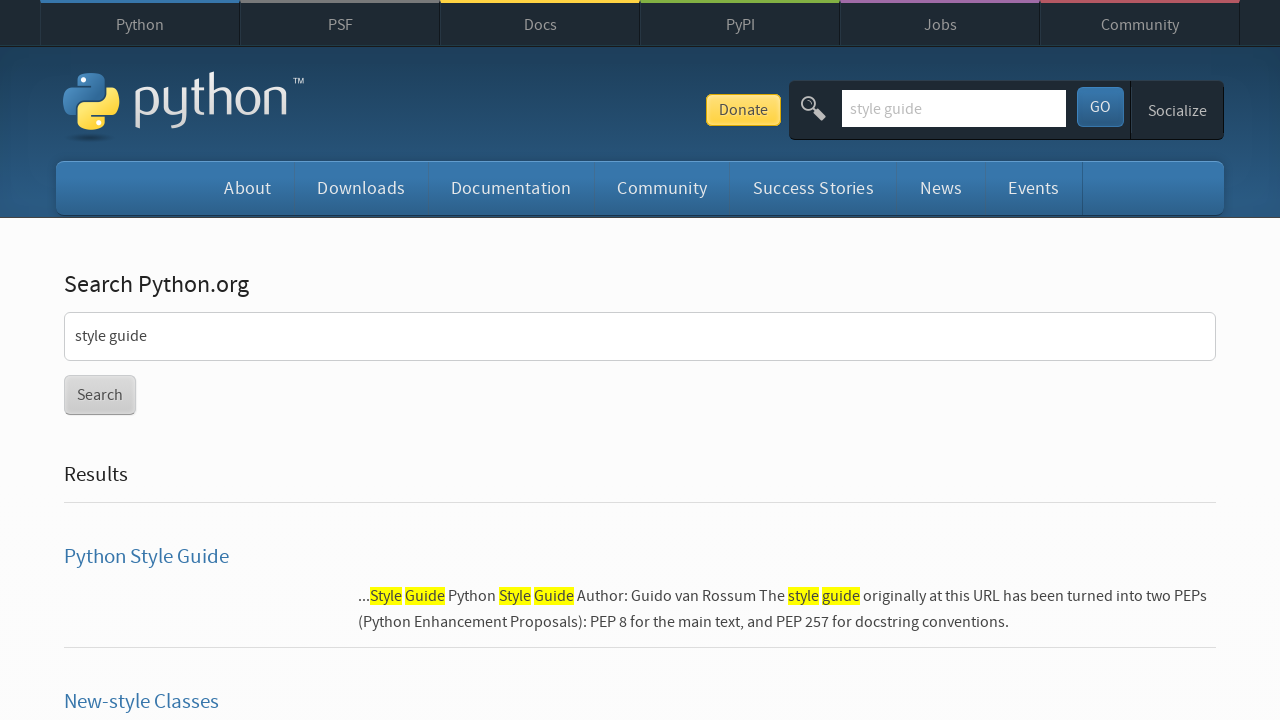

Clicked first search result at (146, 557) on xpath=//html/body/div/div[3]/div/section/form/ul/li[1]/h3/a
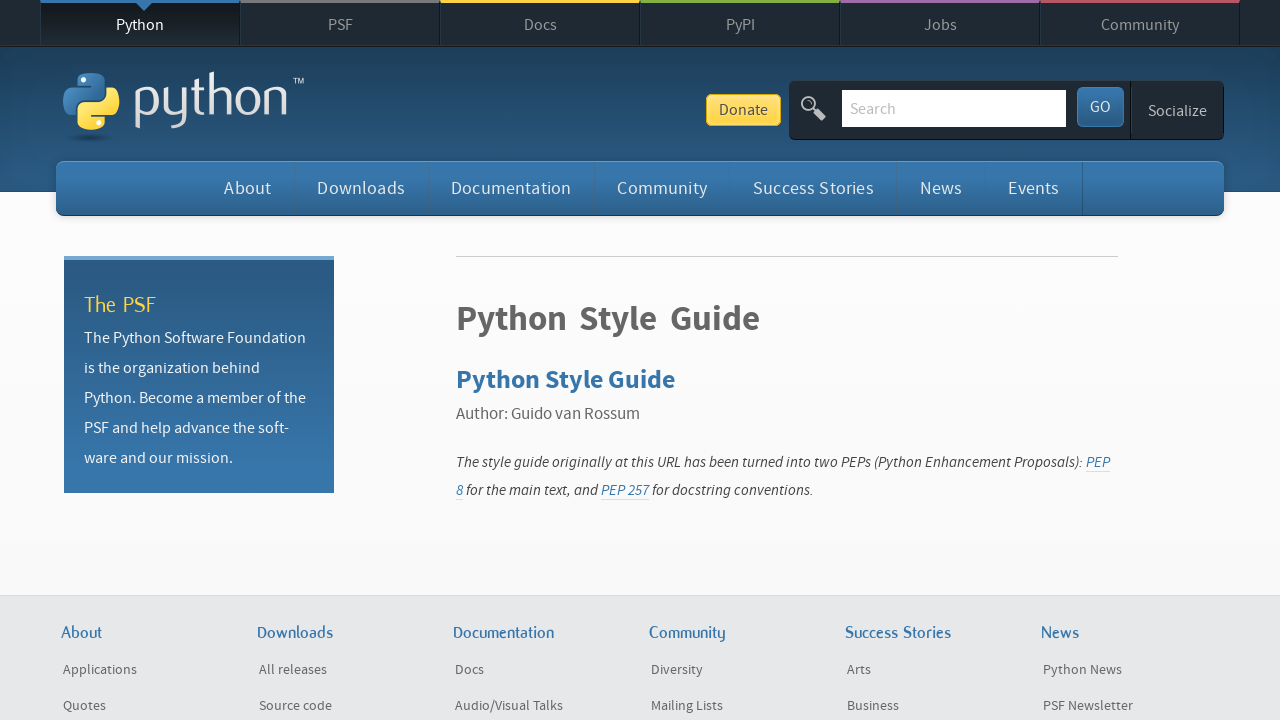

Result page loaded
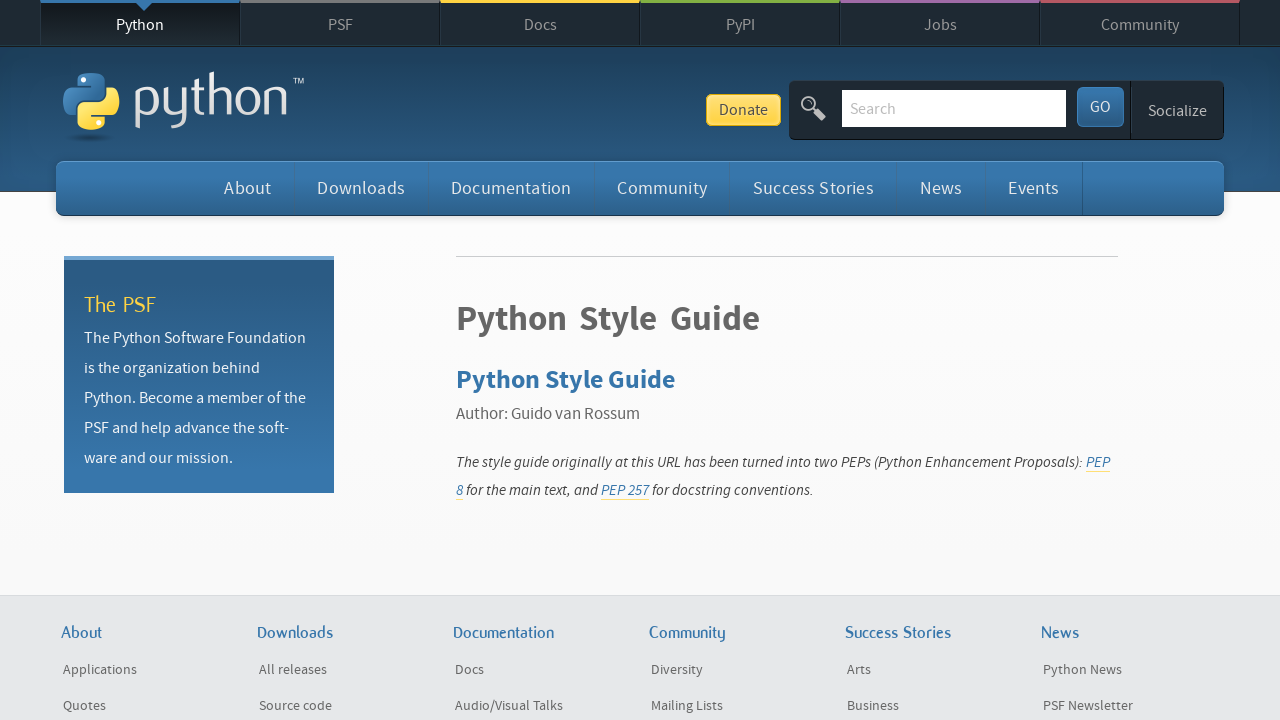

Clicked PEP 8 style guide link at (1098, 463) on xpath=//html/body/div/div[3]/div/section/article/p[2]/i/a[1]
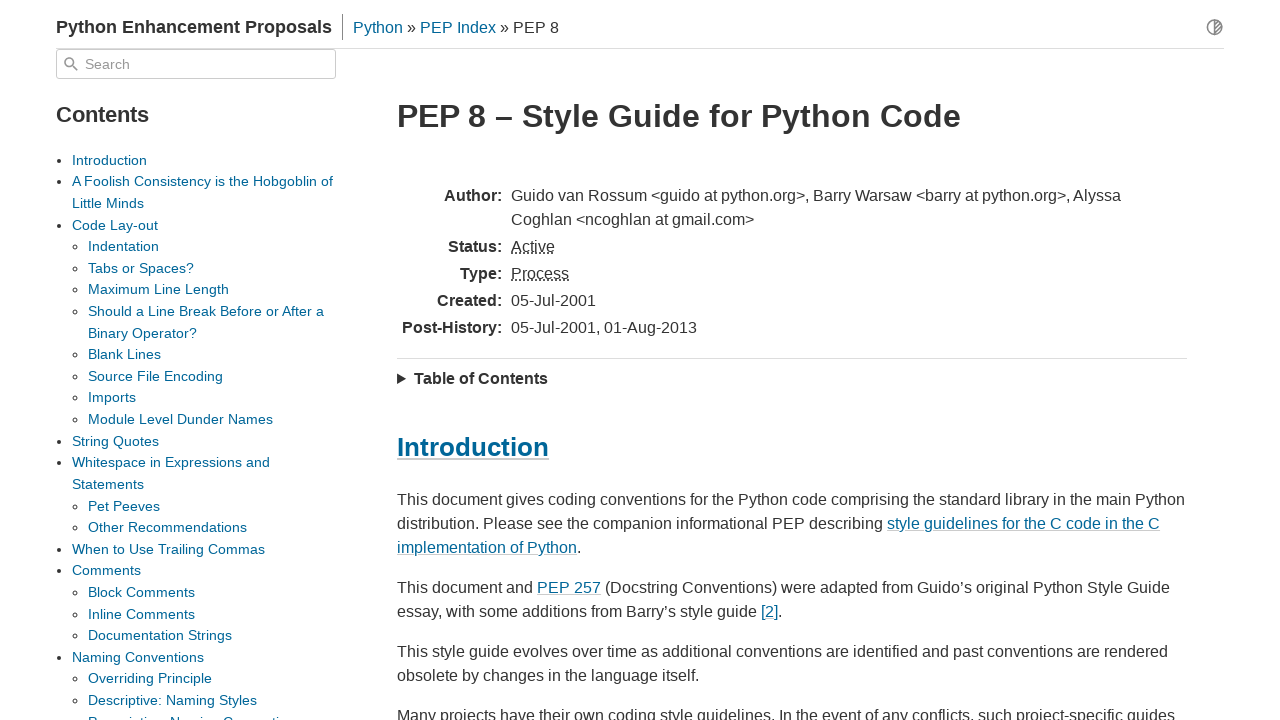

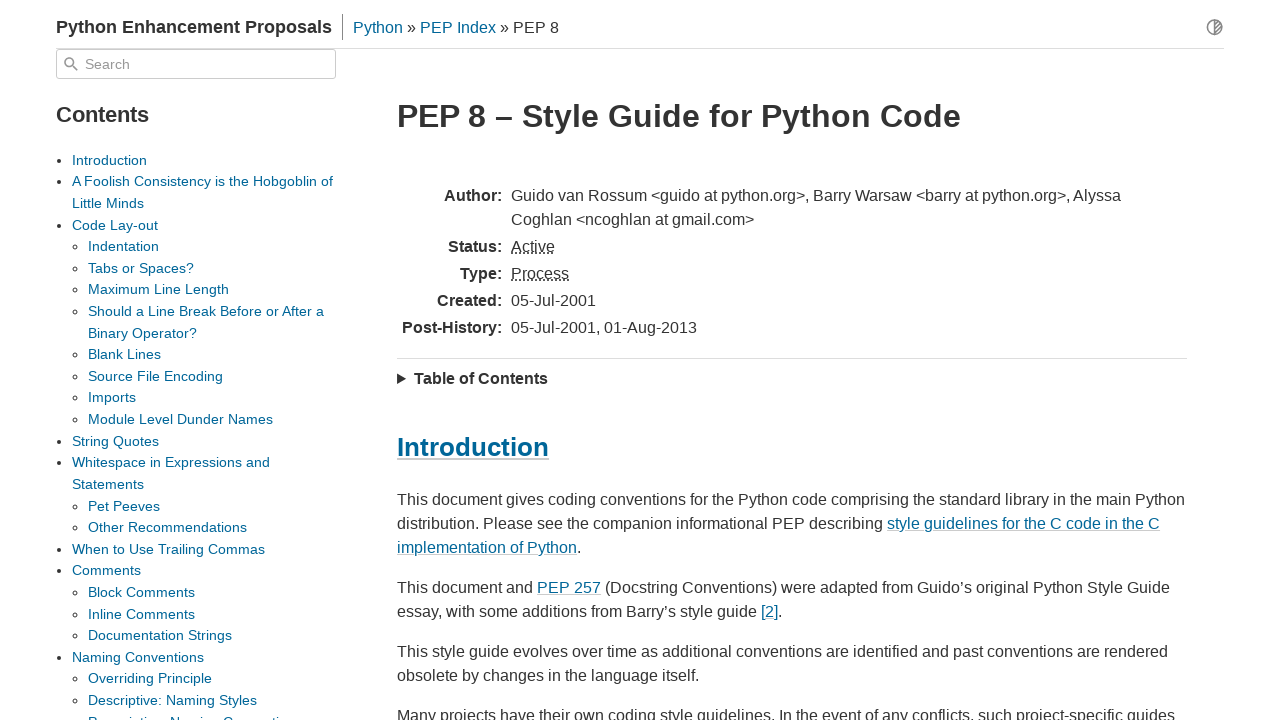